Tests a registration form by clicking through to a demo page and filling out various form fields including text inputs, radio buttons, checkboxes, dropdowns, date picker, textarea, range slider, color picker, and toggle switch, then submitting the form.

Starting URL: https://material.playwrightvn.com/

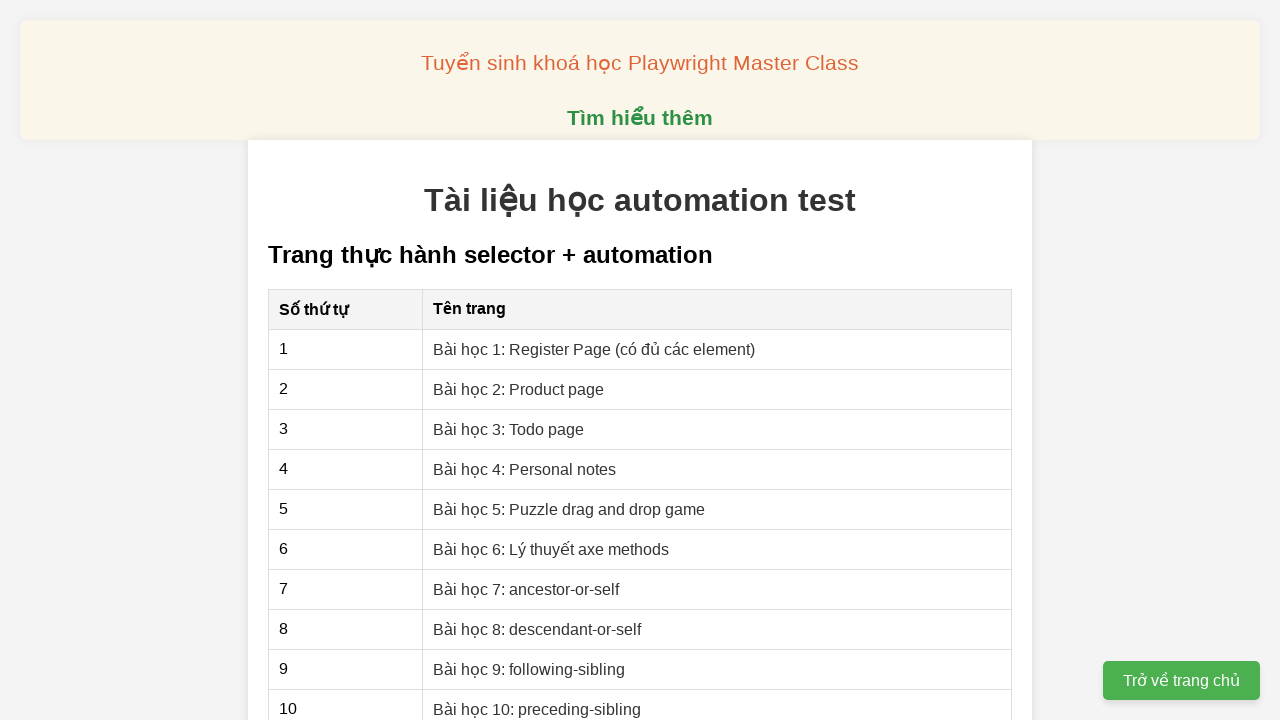

Clicked on lesson 1 link to navigate to registration form at (594, 349) on xpath=//a[@href="01-xpath-register-page.html"]
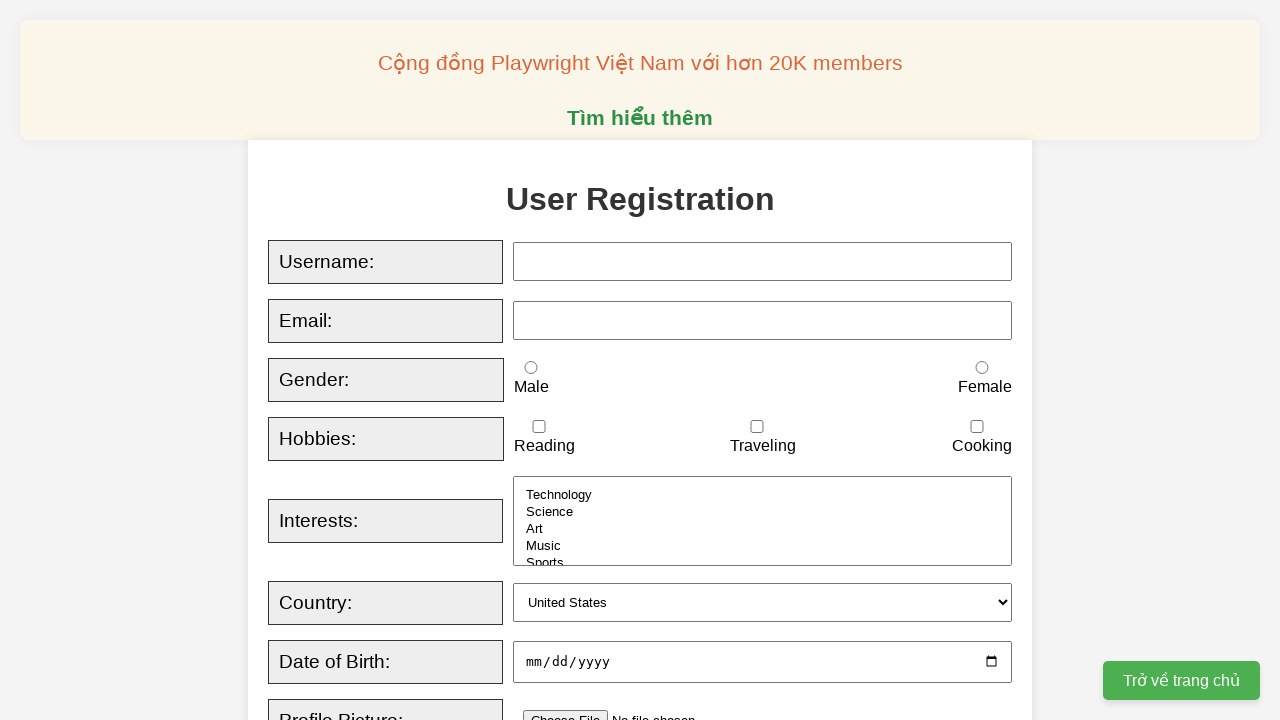

Filled username field with 'Thảo Ly' on xpath=//input[@id="username"]
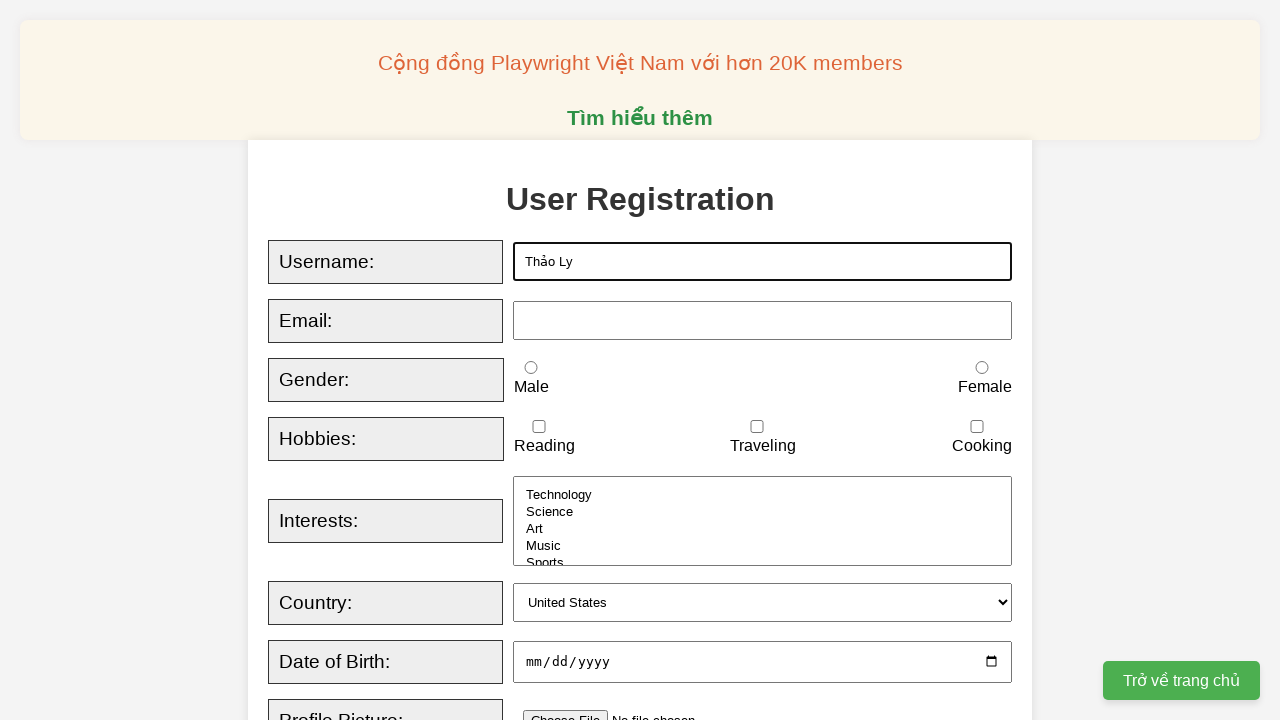

Typed email address 'thaoly.phan@gmail.com' with delay on xpath=//input[@id="email"]
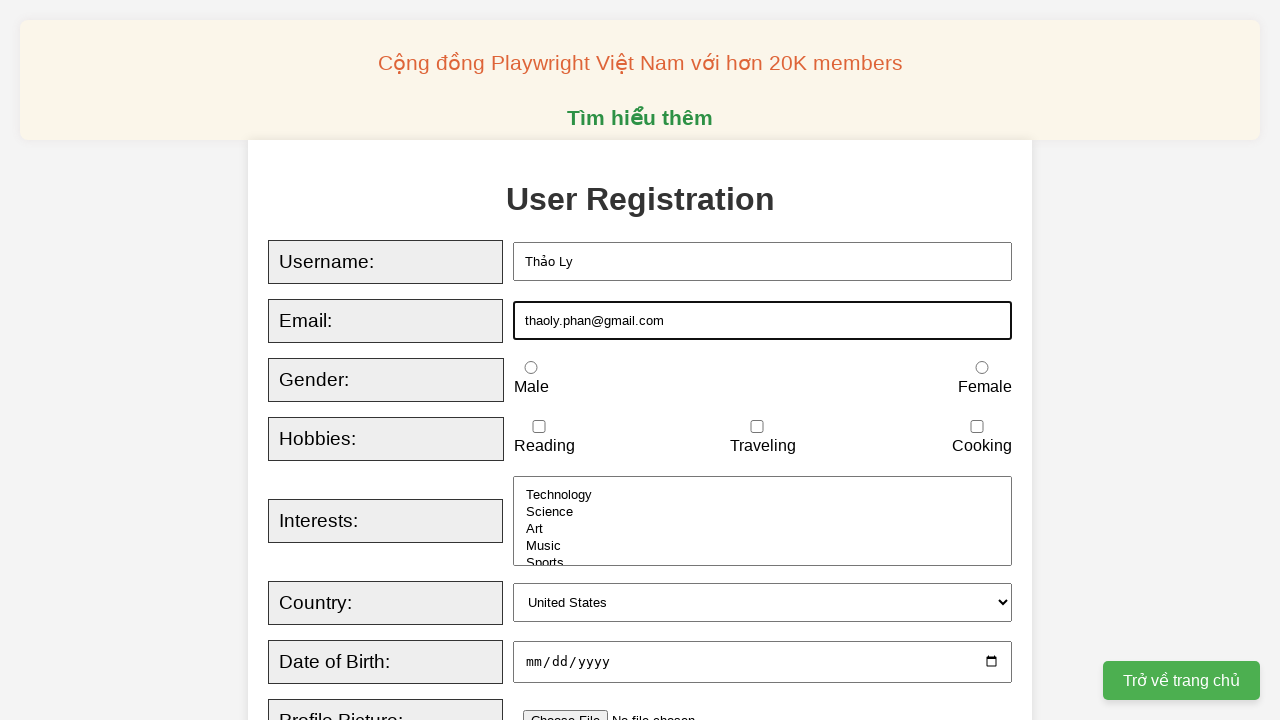

Selected female gender radio button at (982, 368) on xpath=//input[@id="female"]
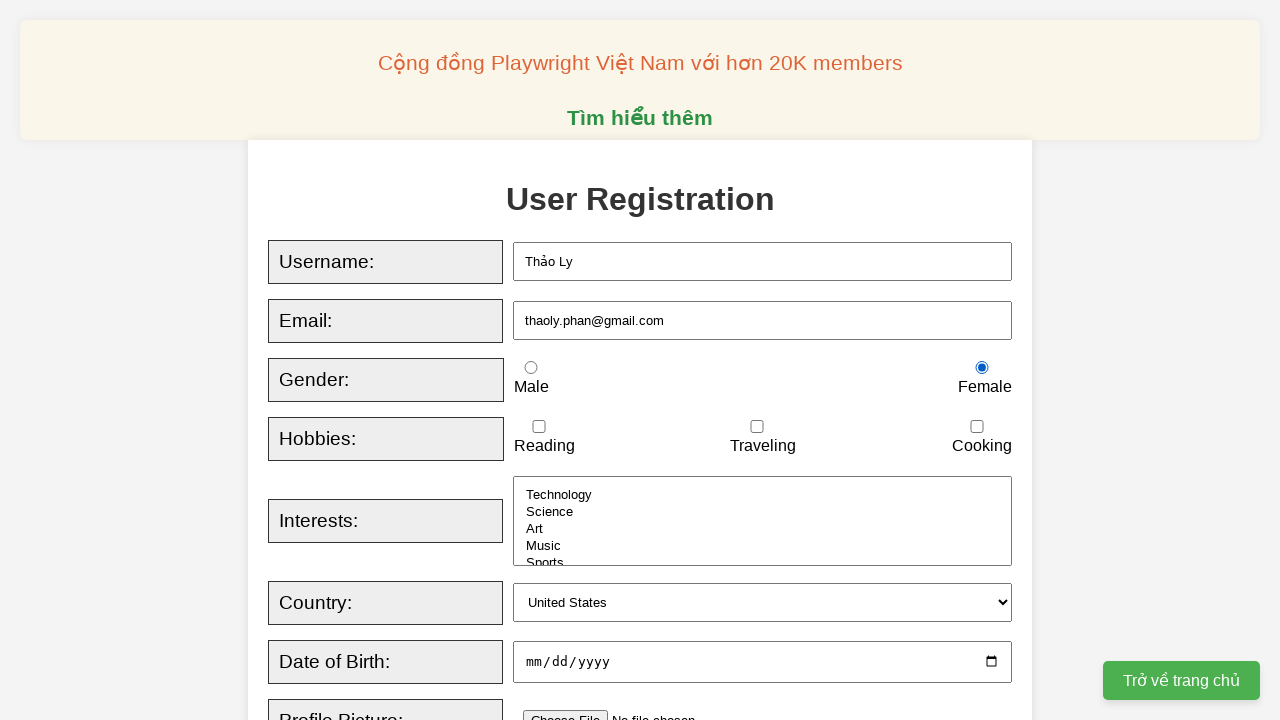

Checked traveling hobby checkbox at (757, 427) on xpath=//input[@id="traveling"]
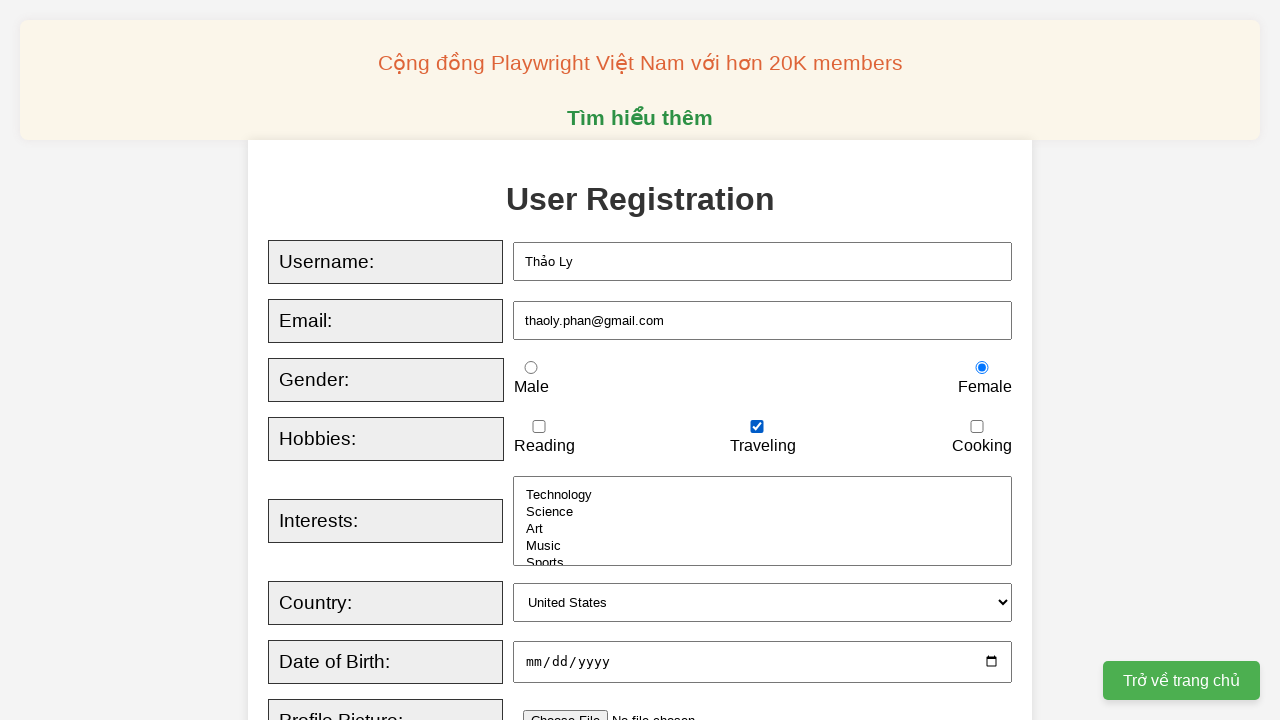

Checked cooking hobby checkbox at (977, 427) on xpath=//input[@id="cooking"]
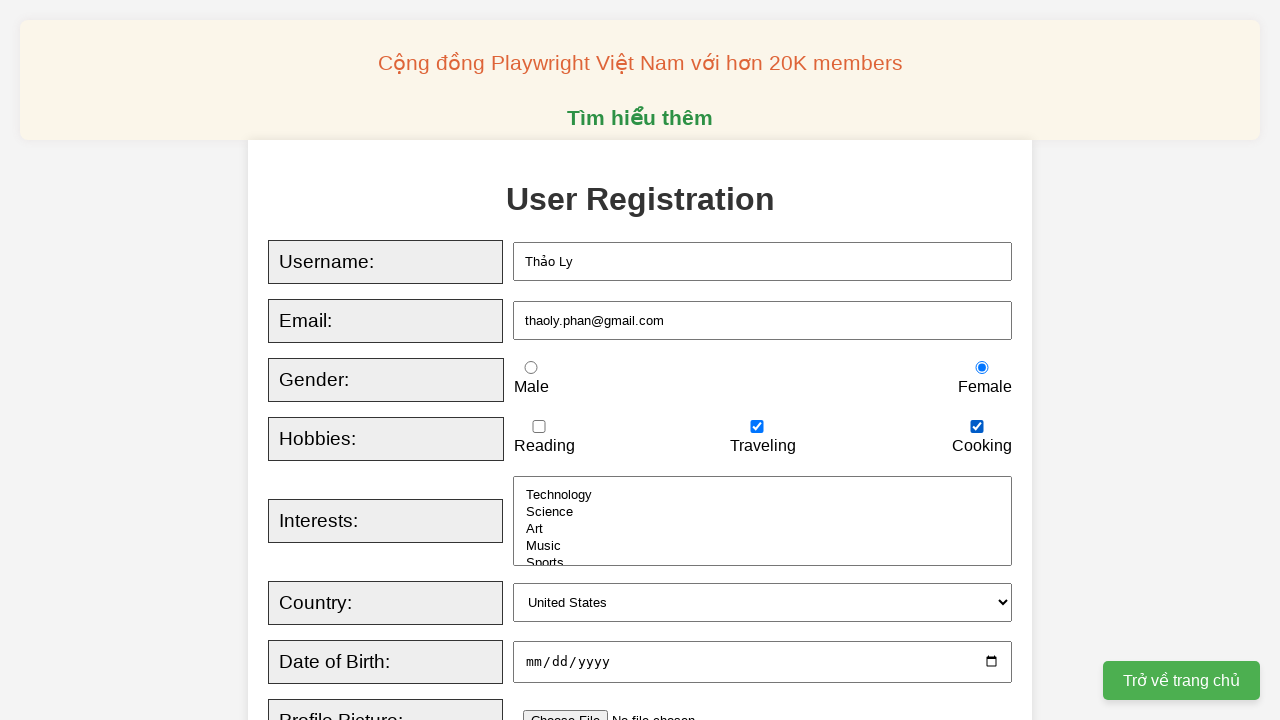

Selected 'music' from interests dropdown on xpath=//select[@id="interests"]
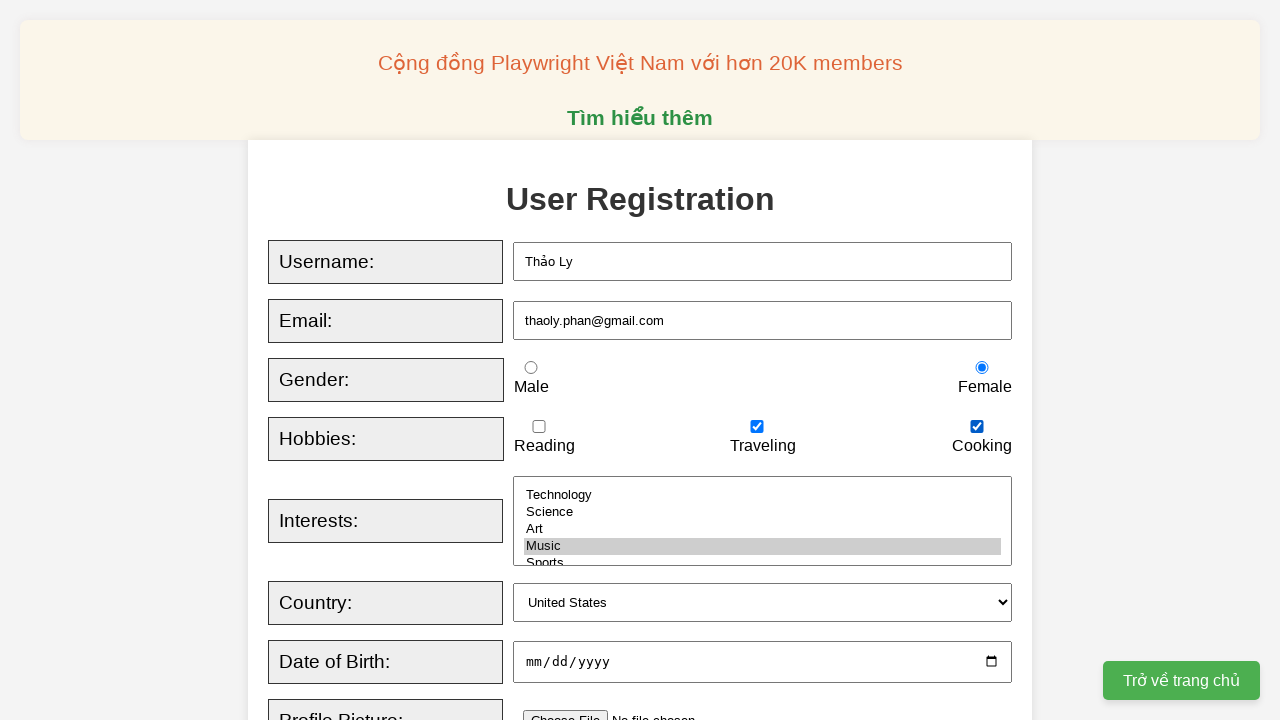

Selected 'uk' from country dropdown on xpath=//select[@id="country"]
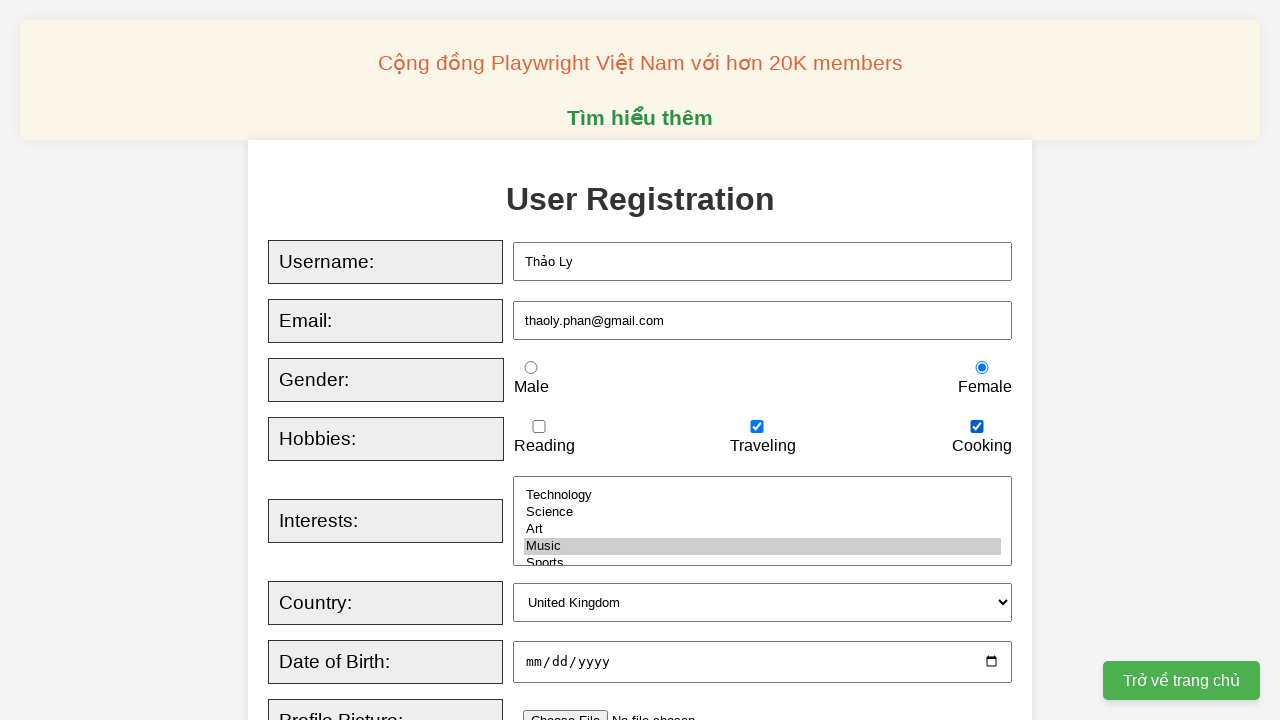

Filled date of birth with '1993-07-19' on xpath=//input[@id="dob"]
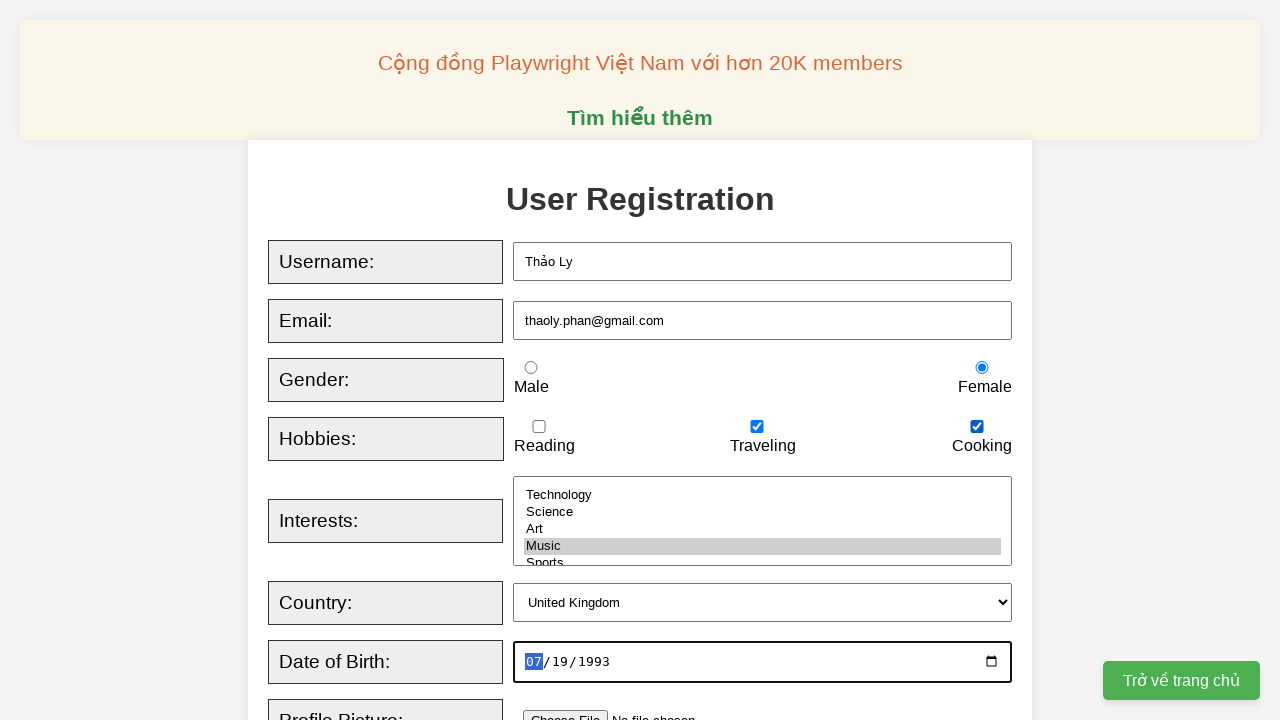

Filled bio textarea with exercise description on xpath=//textarea[@id="bio"]
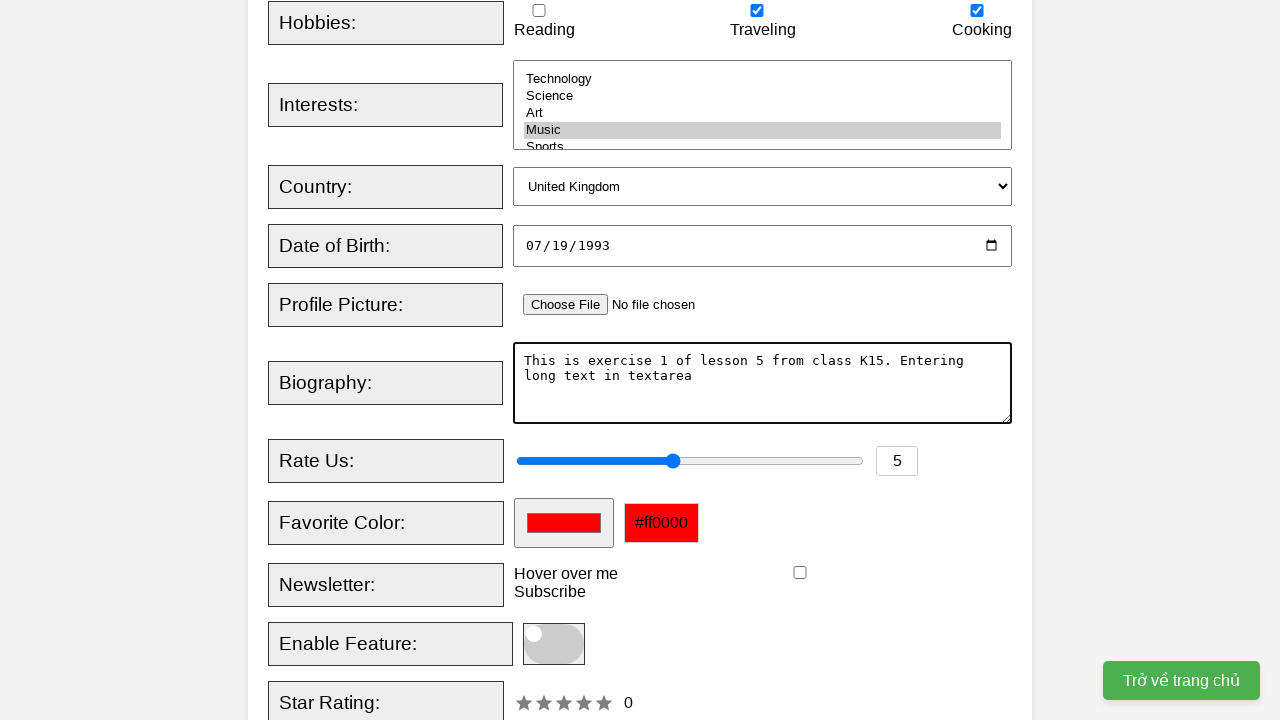

Set rating value to '7' on xpath=//input[@id="rating"]
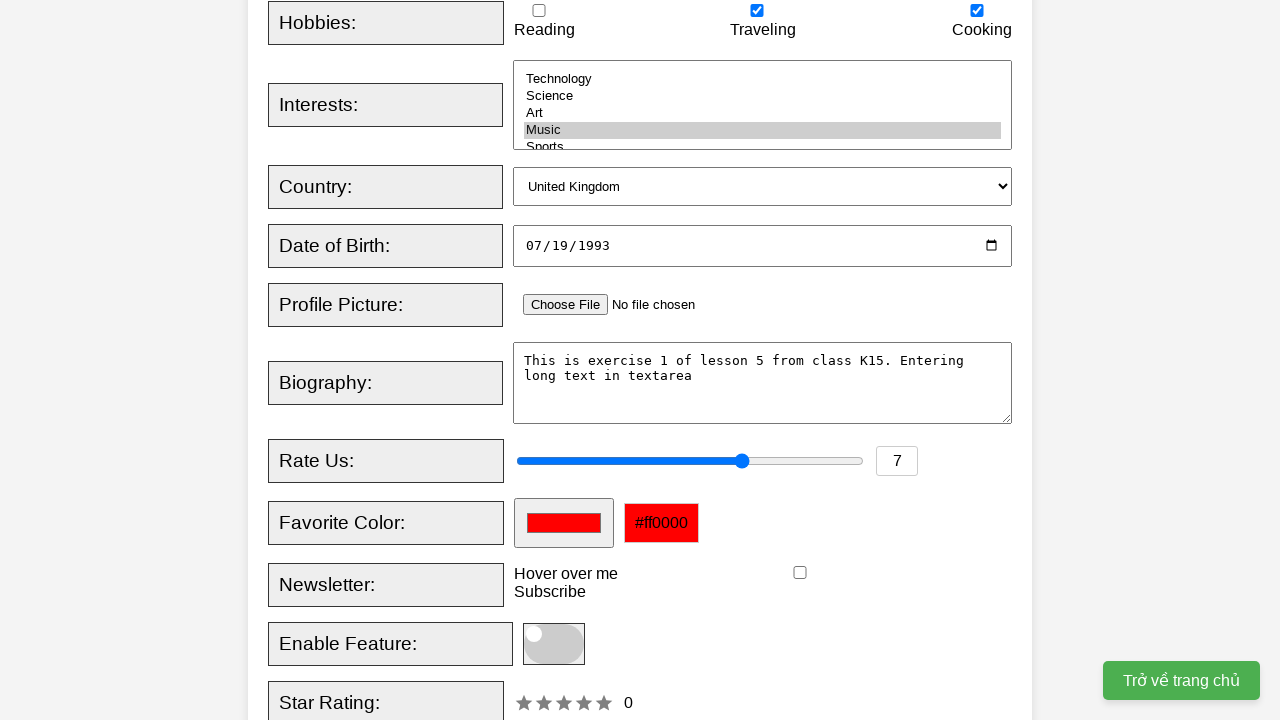

Set favorite color to '#d82c99' on xpath=//input[@id="favcolor"]
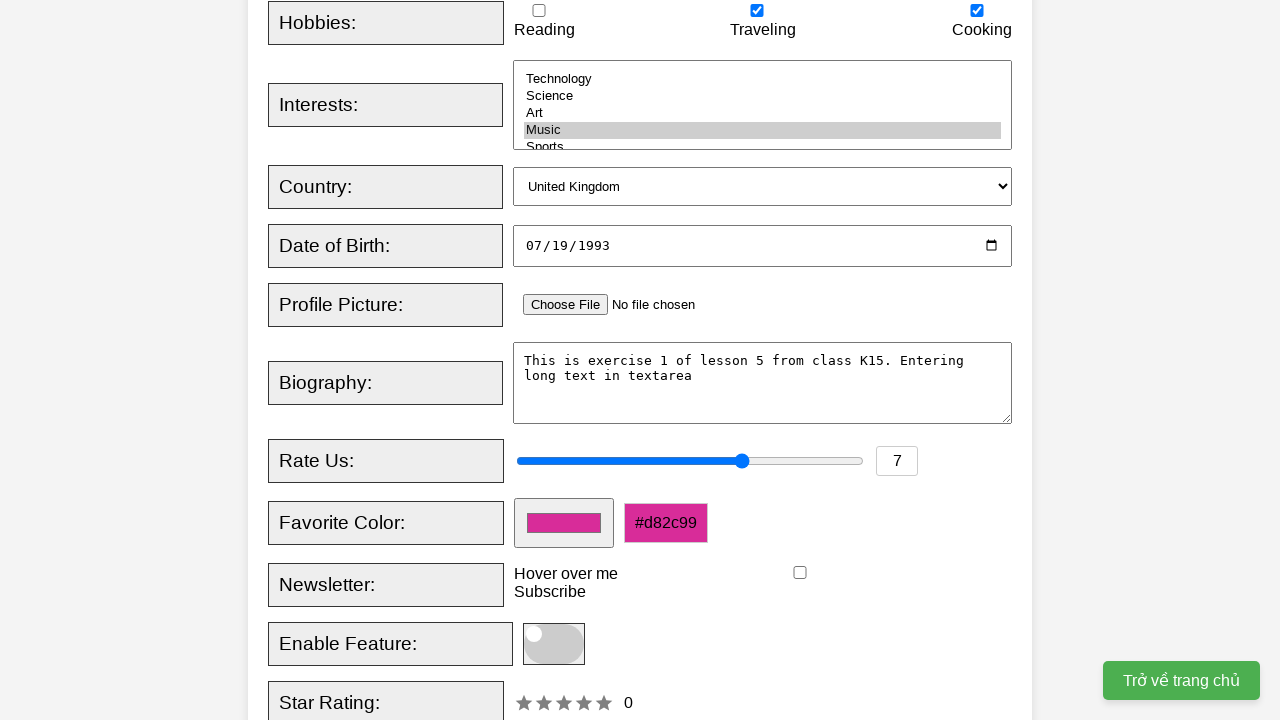

Clicked newsletter checkbox at (800, 573) on xpath=//input[@id="newsletter"]
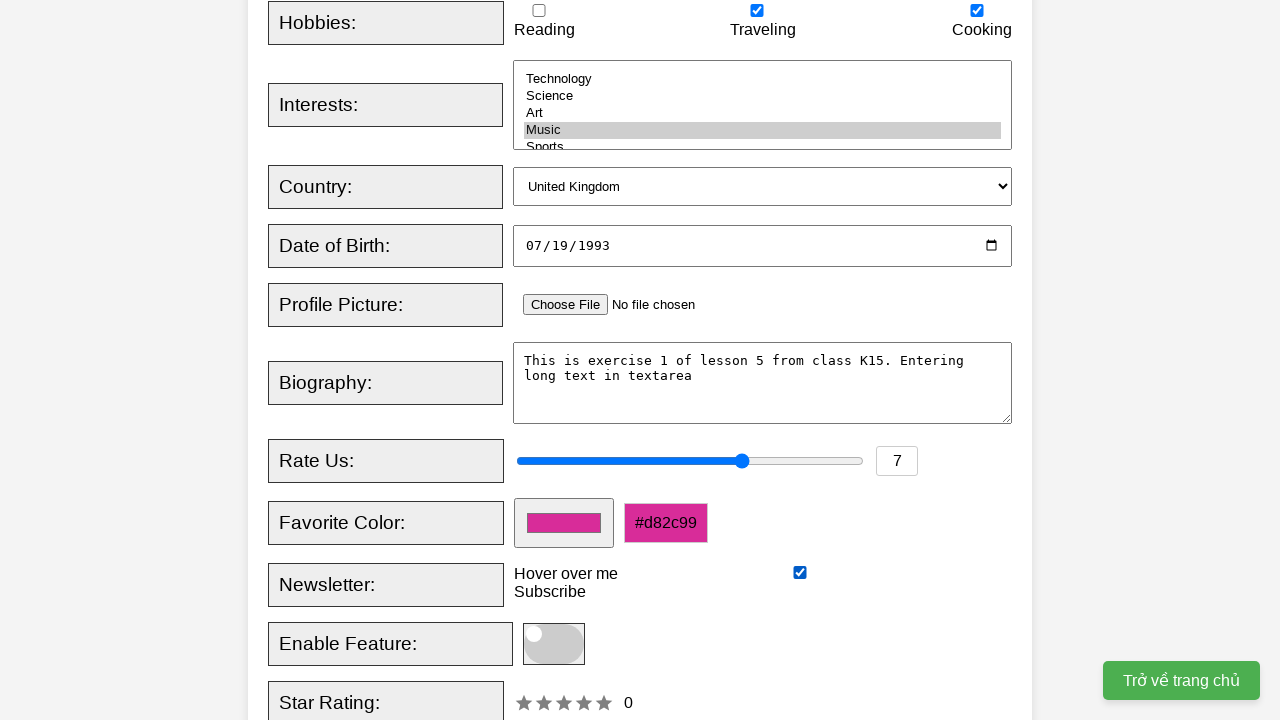

Clicked toggle switch at (554, 644) on xpath=//span[@class="slider round"]
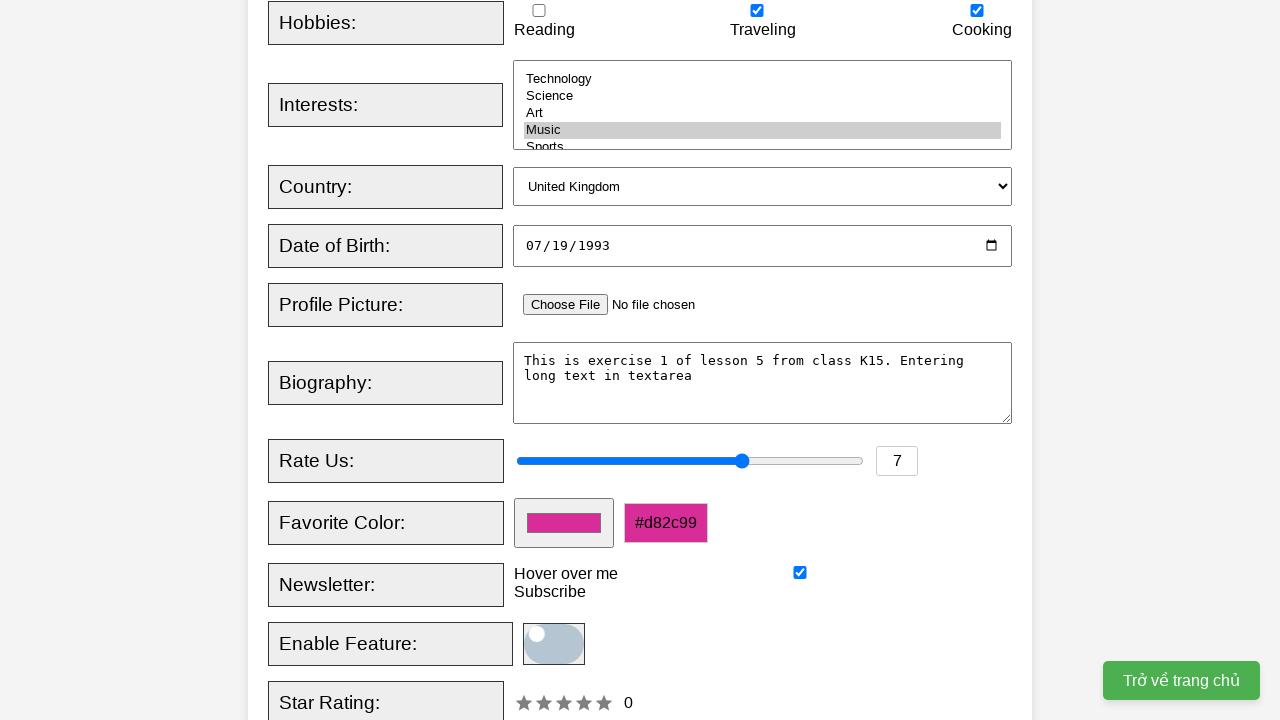

Clicked submit button to submit the registration form at (528, 360) on xpath=//button[@type="submit"]
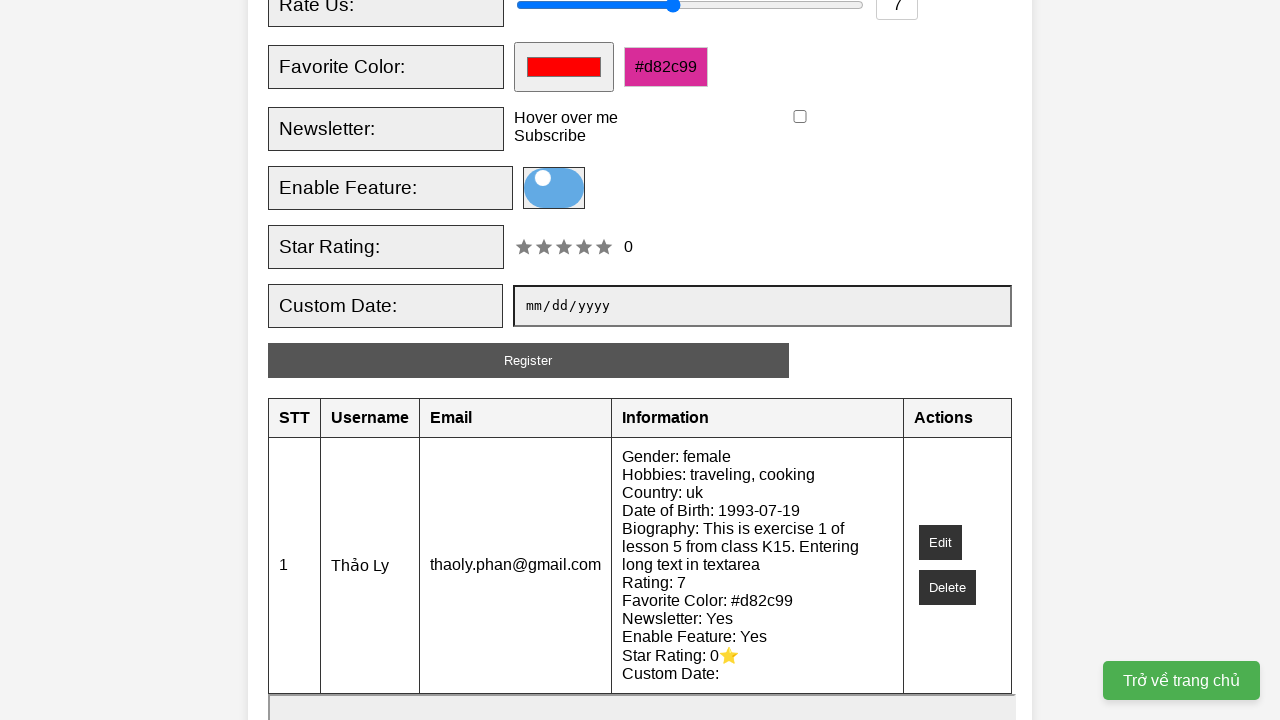

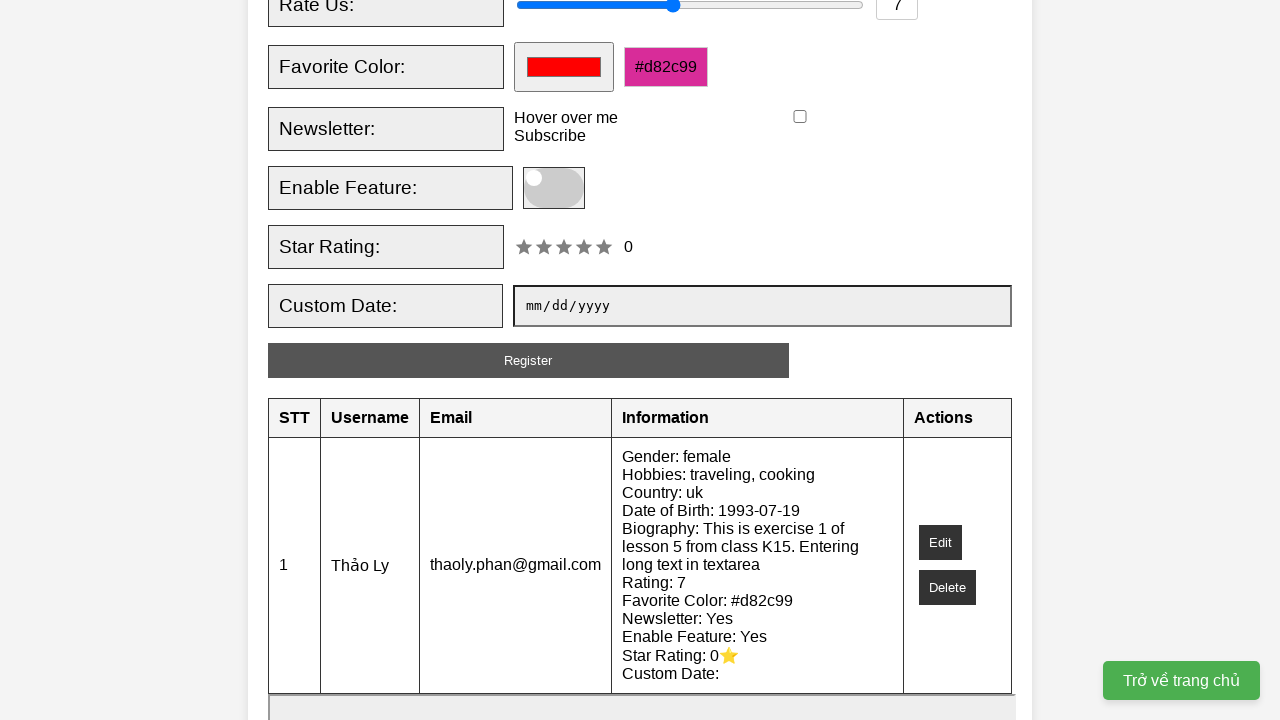